Tests navigation to the Draggable feature page by clicking the Draggable link and verifying the page header

Starting URL: https://jqueryui.com

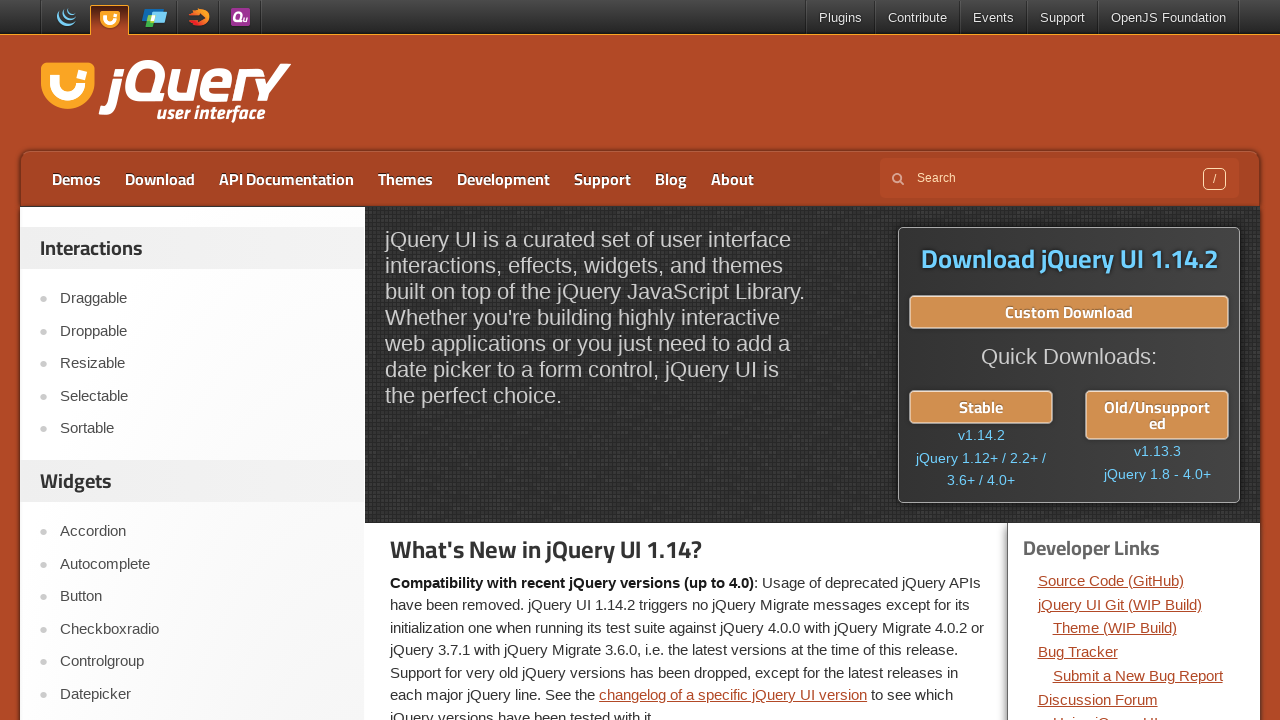

Clicked on Draggable link at (202, 299) on text=Draggable
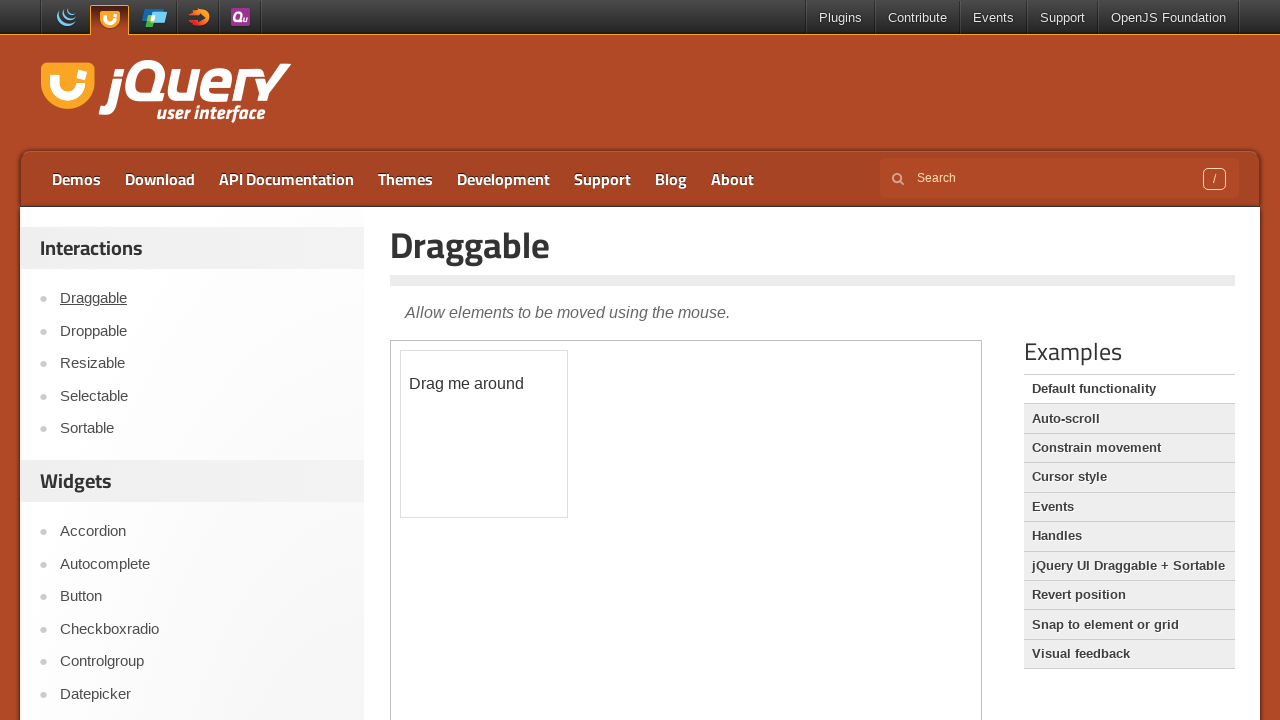

Draggable page header loaded and verified
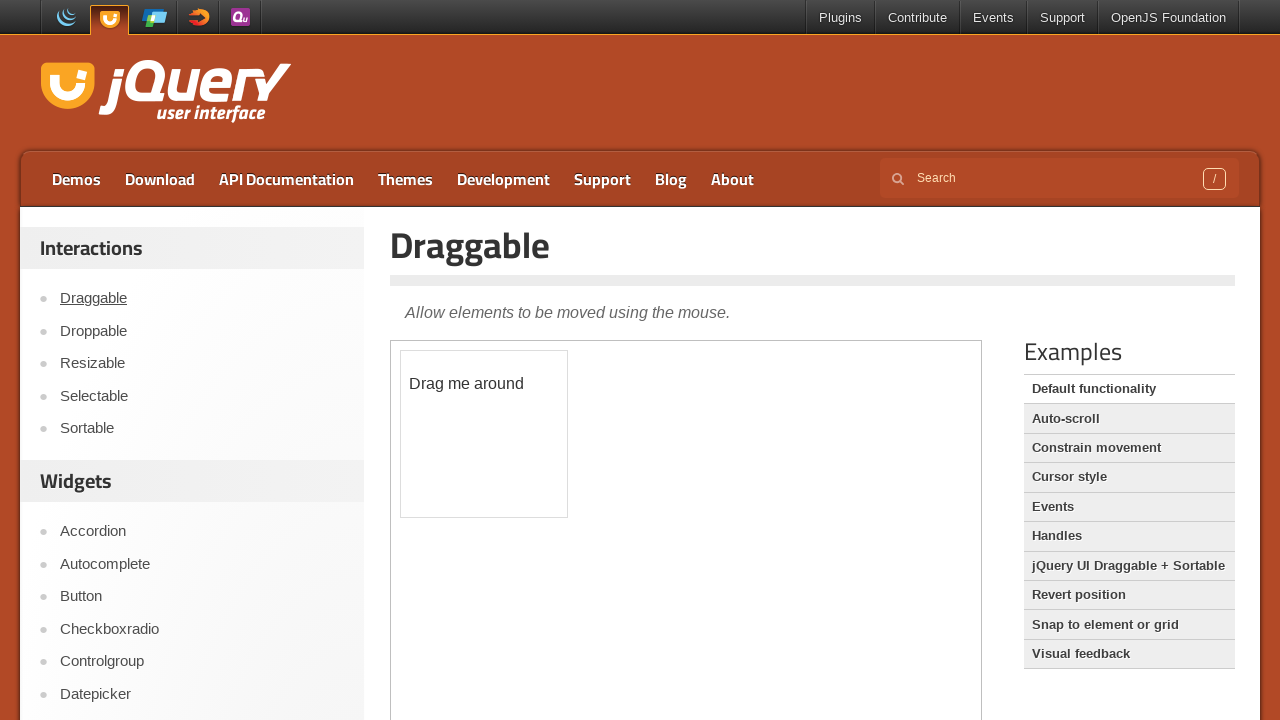

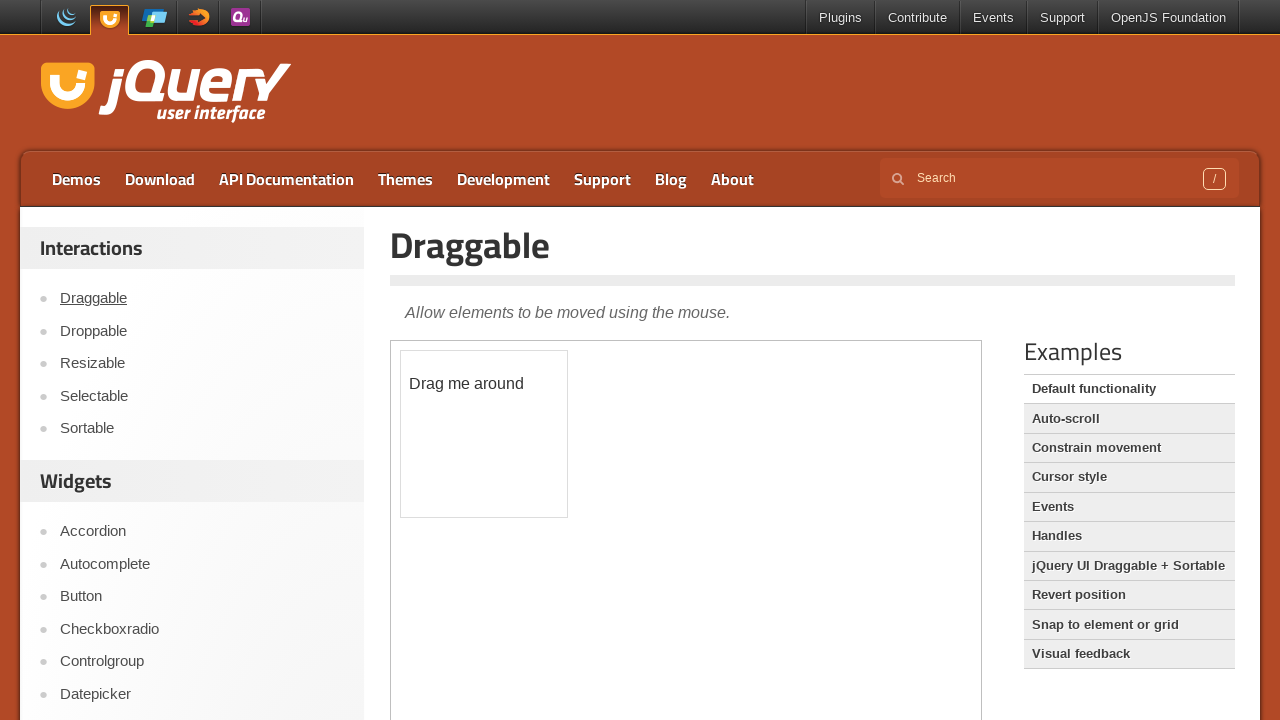